Tests hover menu functionality by hovering over menu items to reveal submenus and clicking on a menu option

Starting URL: http://the-internet.herokuapp.com/jqueryui/menu

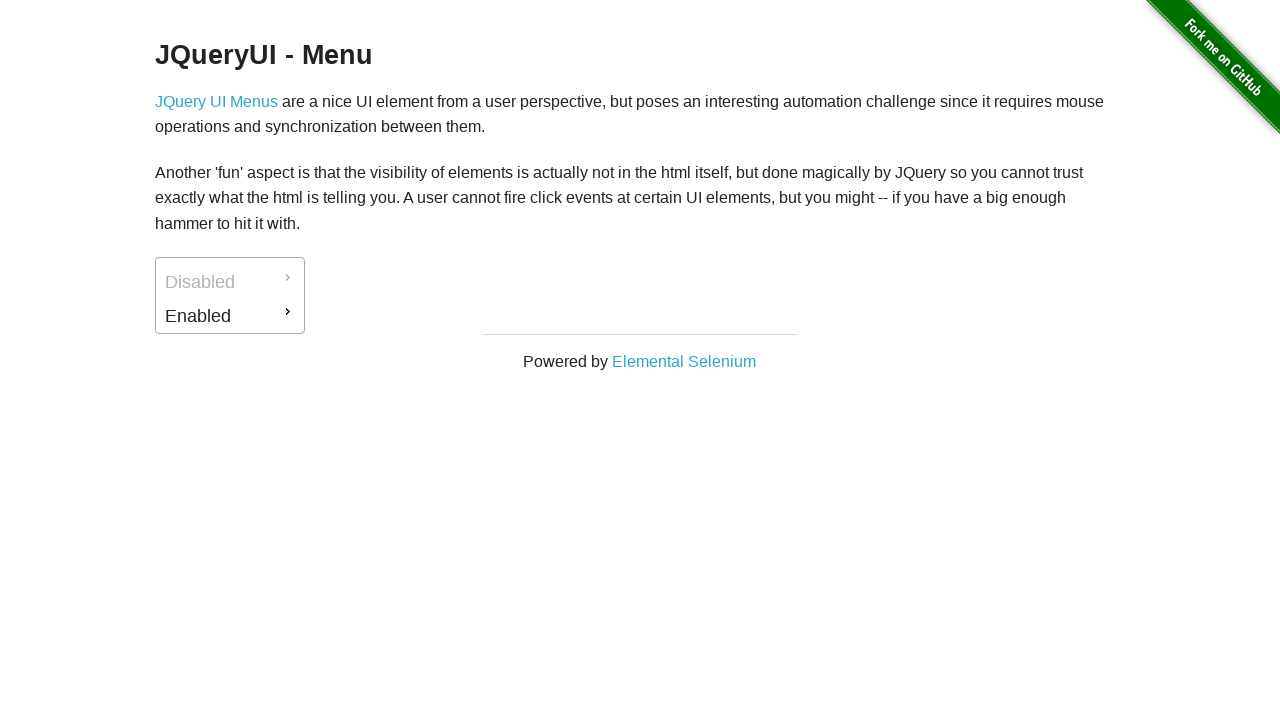

Hovered over first menu item to reveal submenu at (230, 316) on #ui-id-2
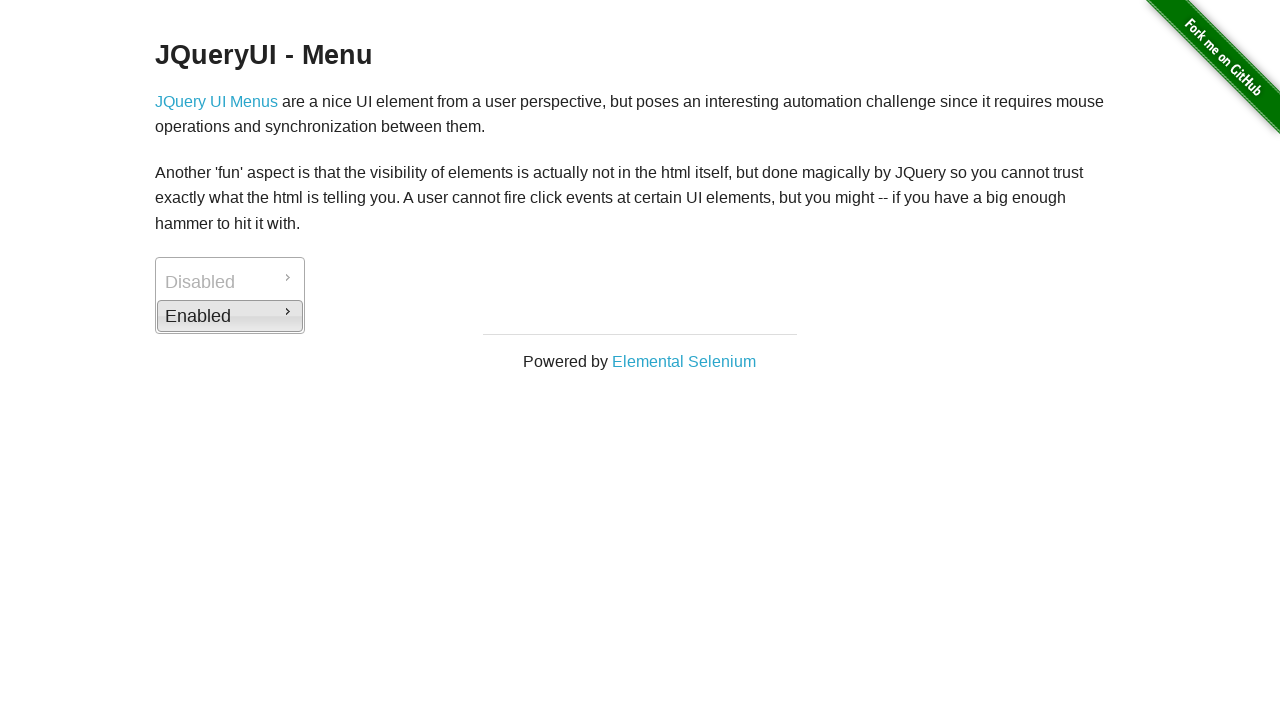

Downloads option became visible
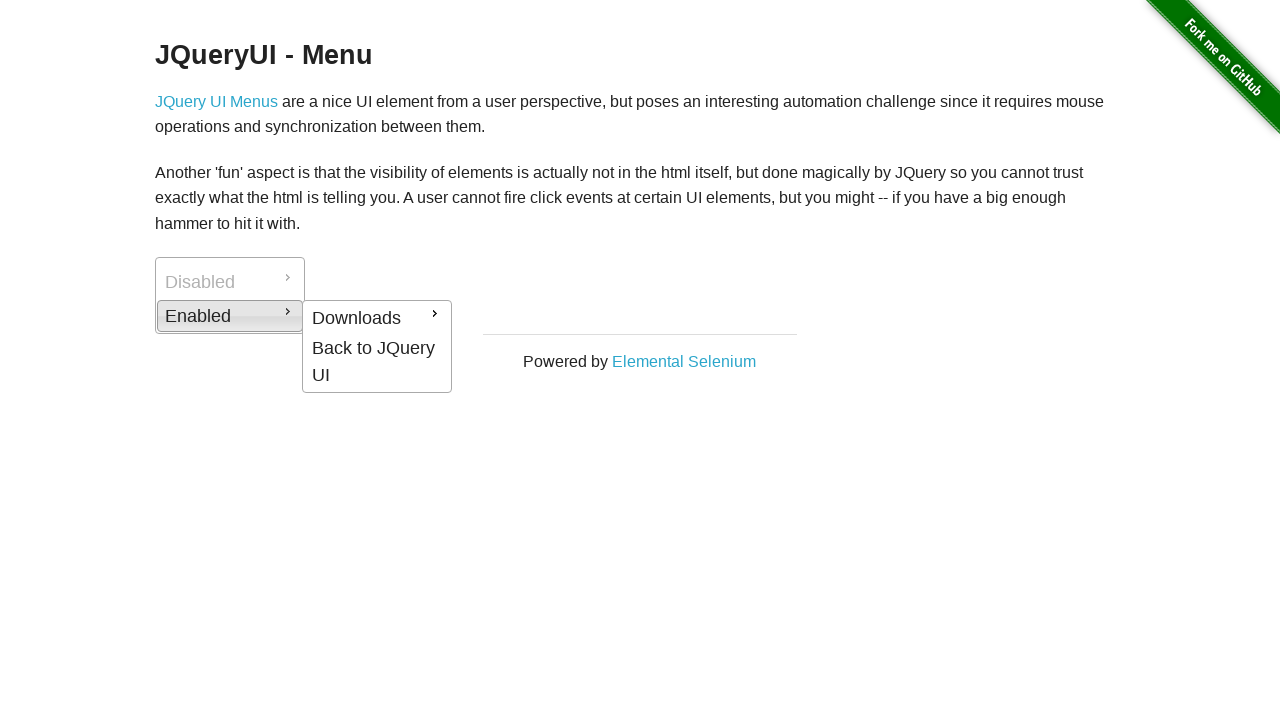

Hovered over Downloads menu item to reveal submenu at (377, 318) on text=Downloads
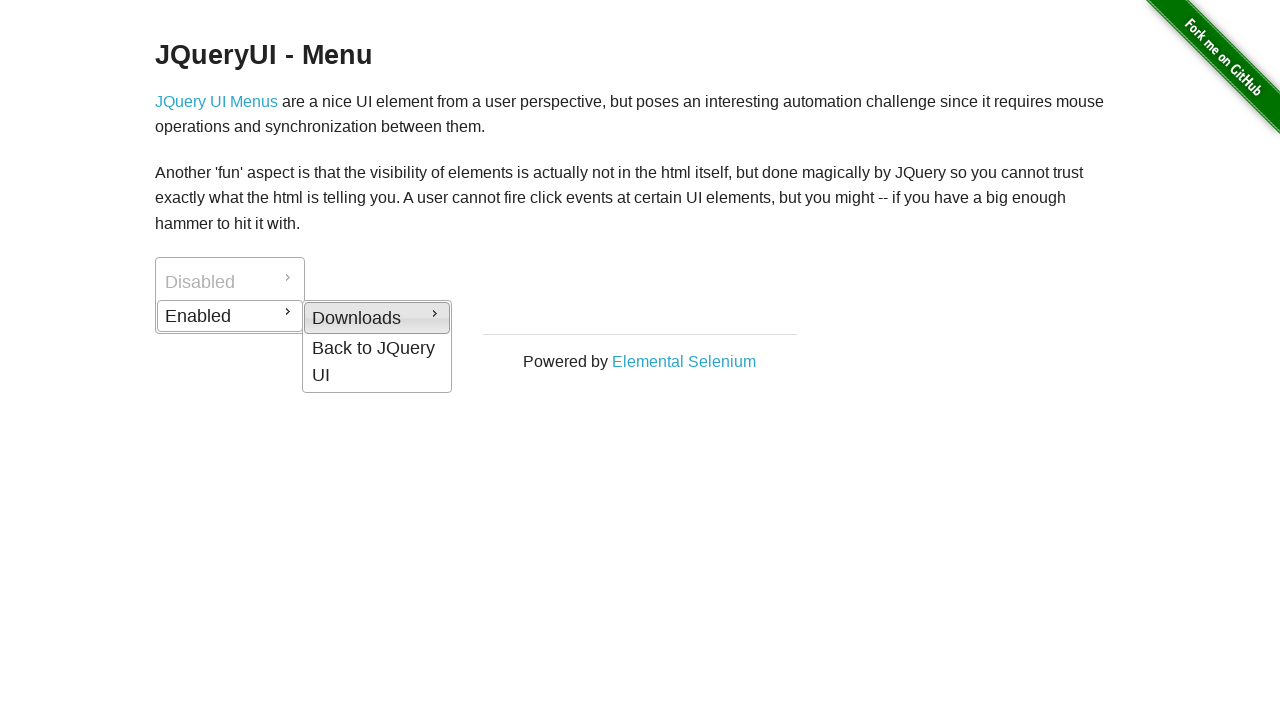

Clicked on Excel menu option at (524, 381) on text=Excel
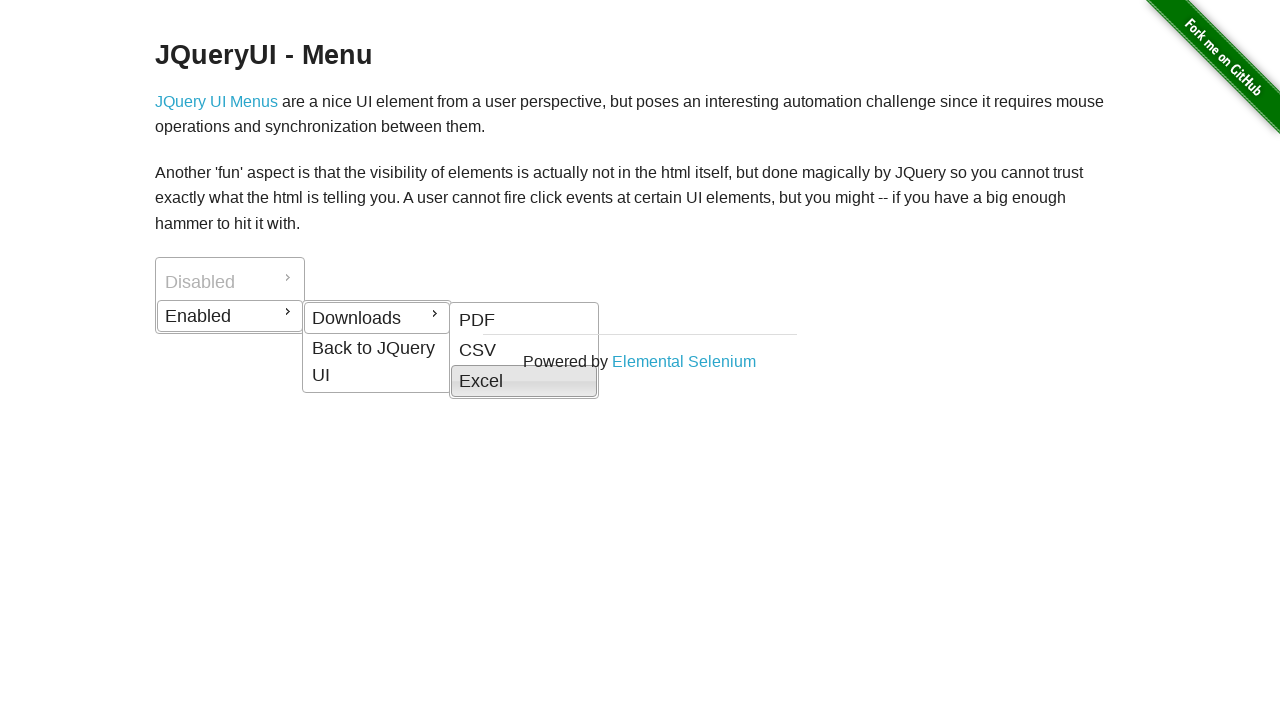

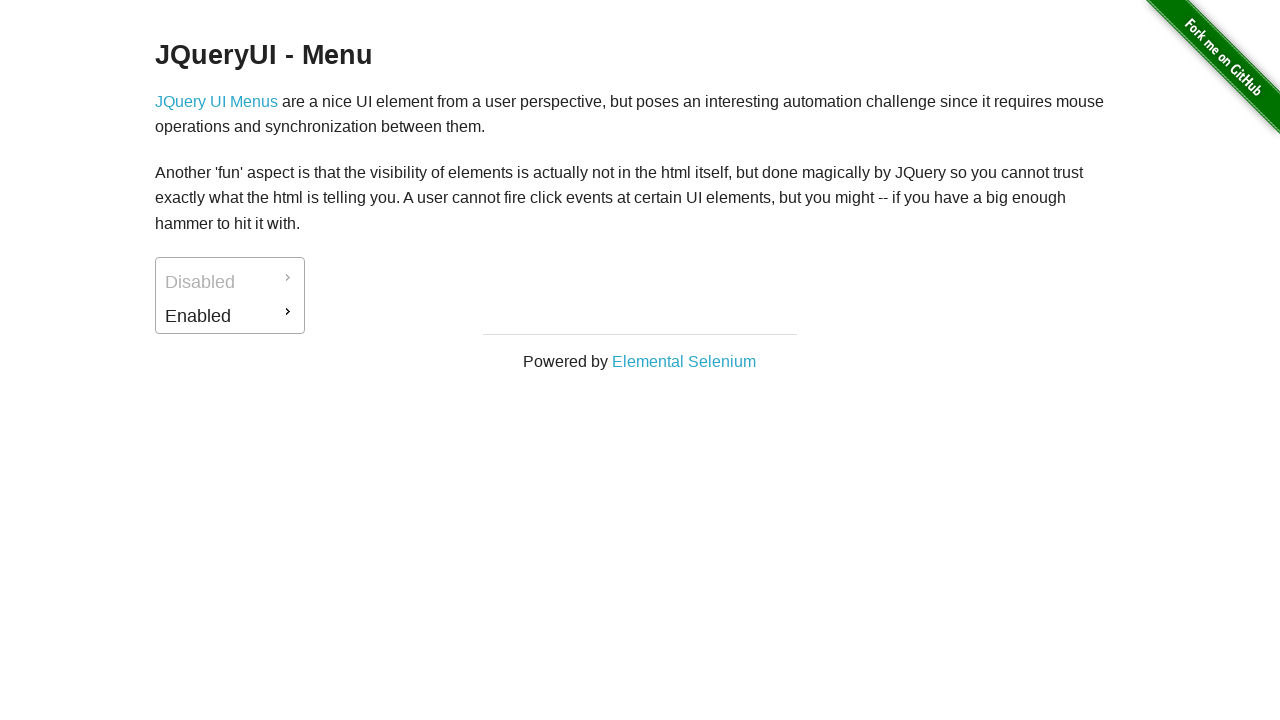